Tests the add/remove elements functionality by clicking the "Add Element" button multiple times and verifying that the corresponding "Delete" buttons are created

Starting URL: http://the-internet.herokuapp.com/add_remove_elements/

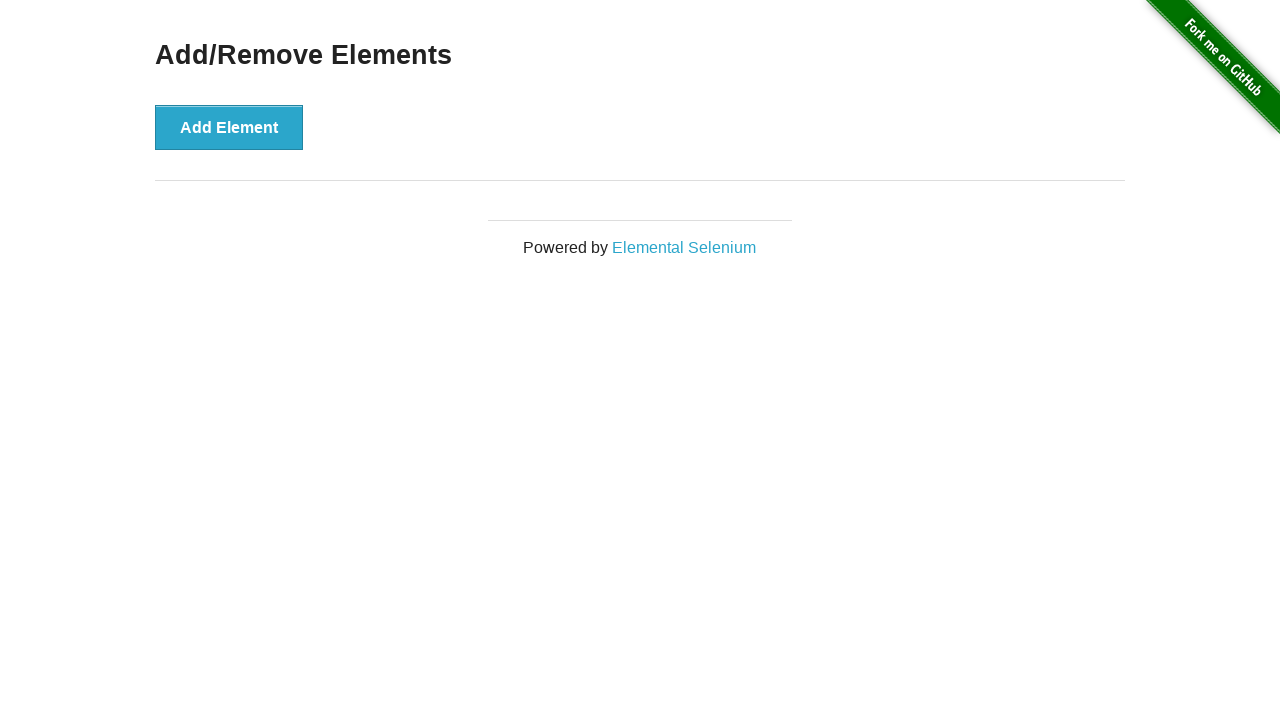

Clicked the 'Add Element' button at (229, 127) on button
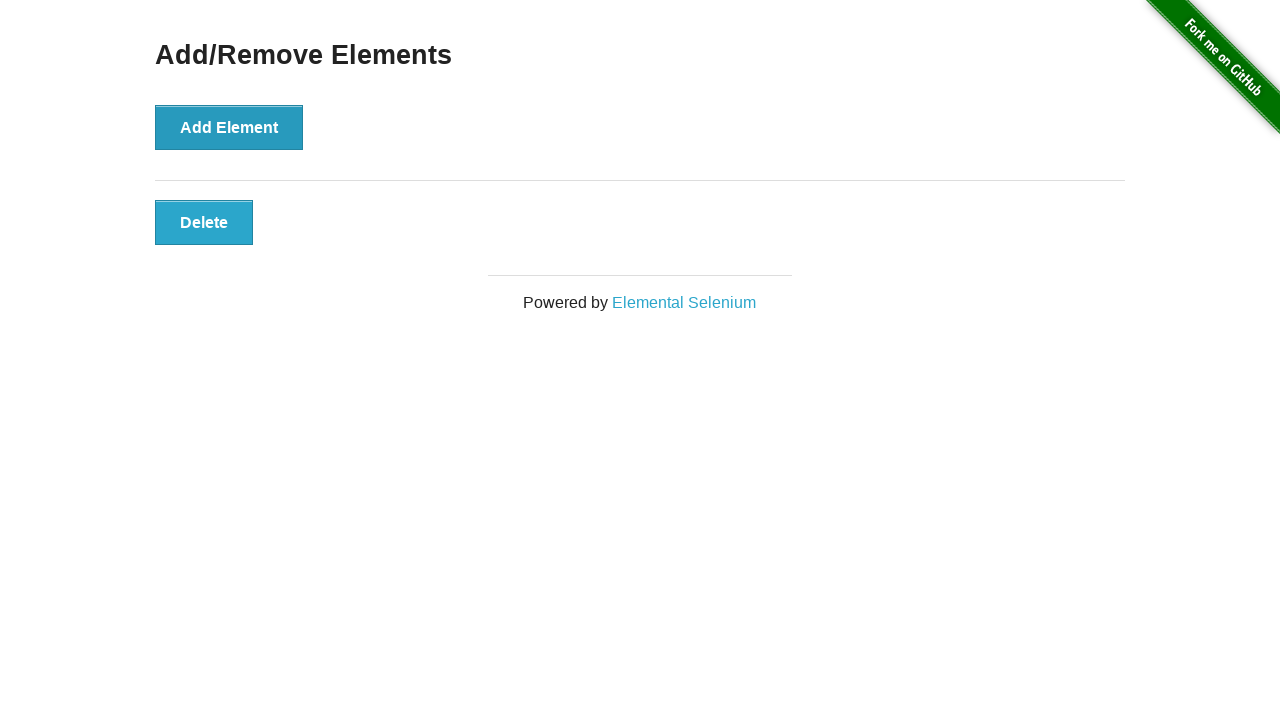

Clicked the 'Add Element' button at (229, 127) on button
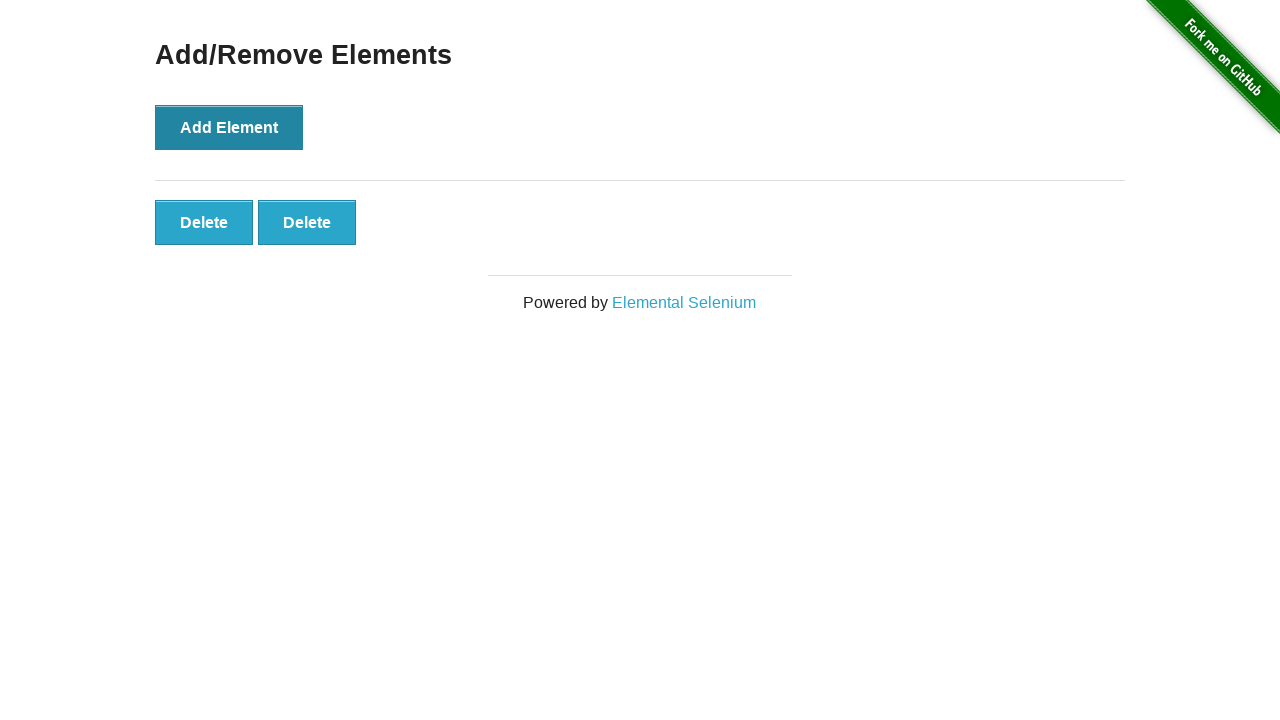

Clicked the 'Add Element' button at (229, 127) on button
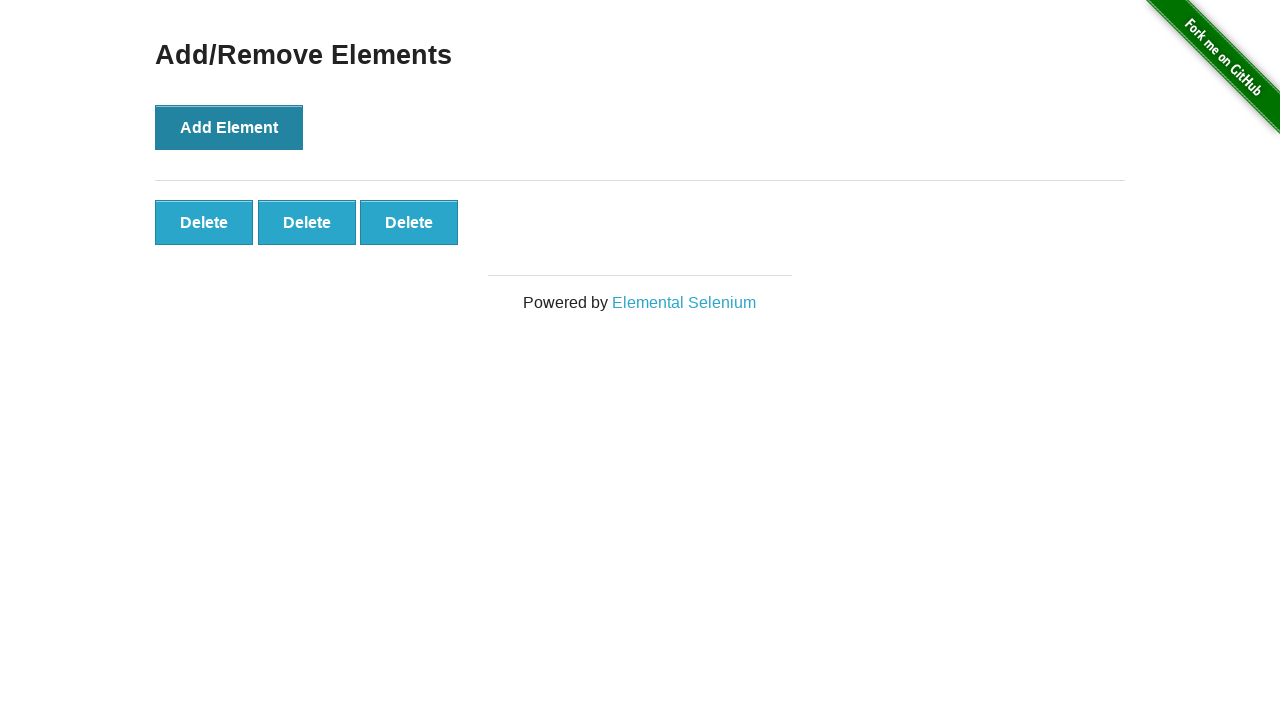

Clicked the 'Add Element' button at (229, 127) on button
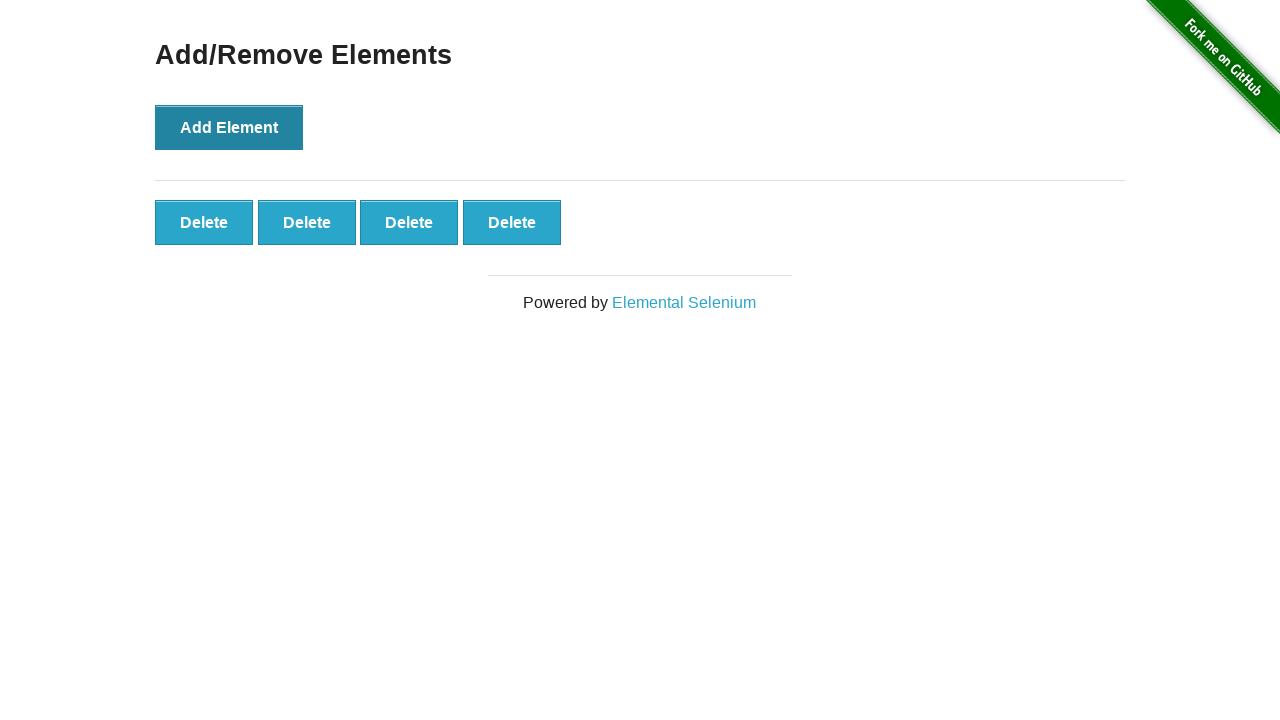

Clicked the 'Add Element' button at (229, 127) on button
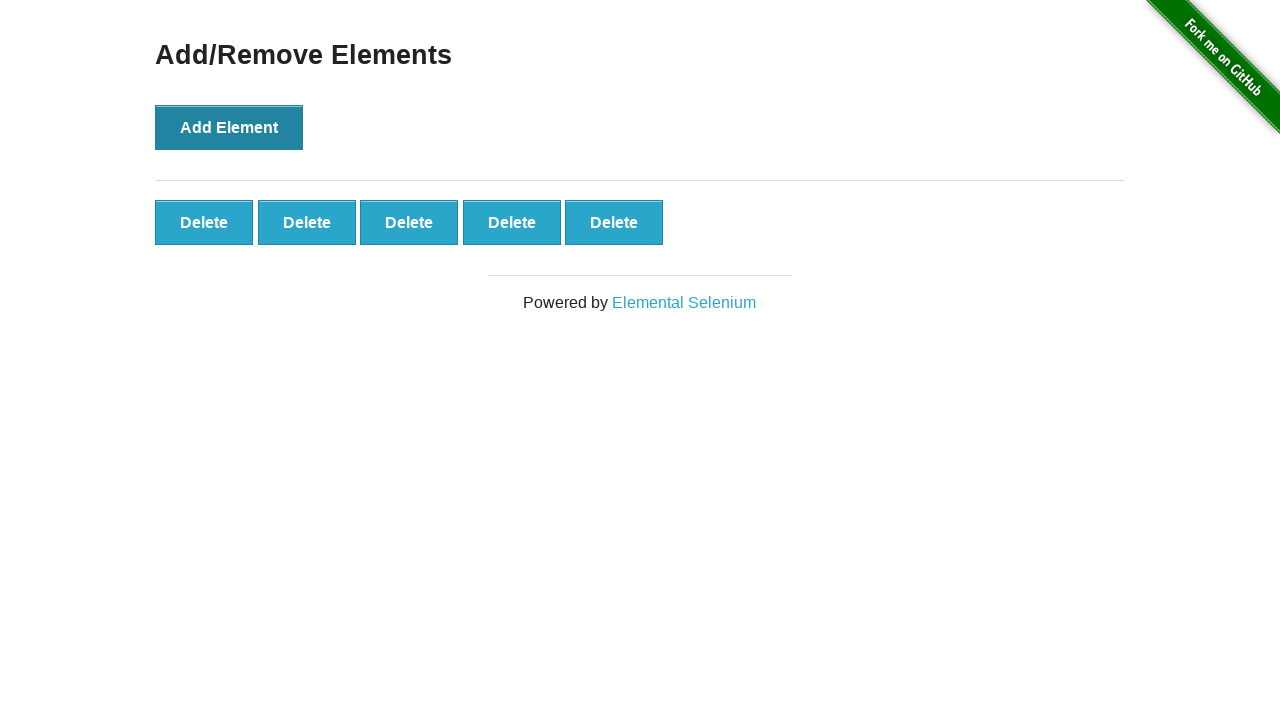

Waited for 'Delete' button to appear
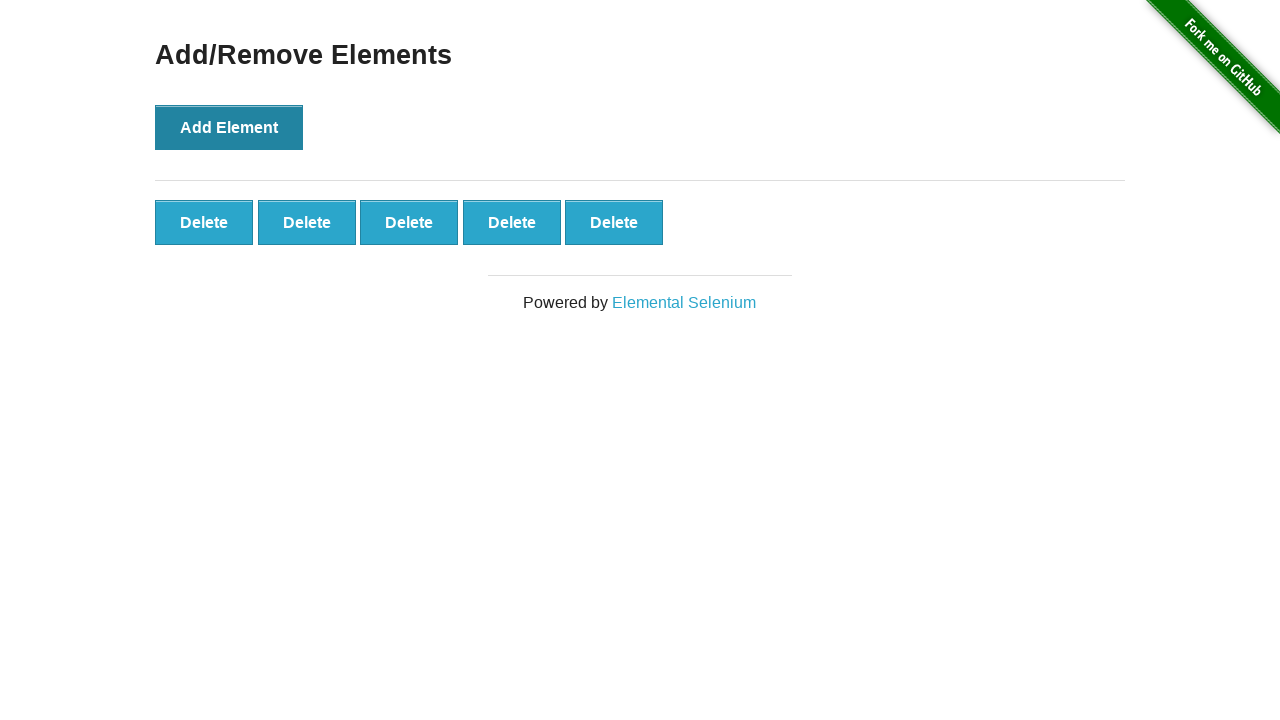

Located all 'Delete' buttons
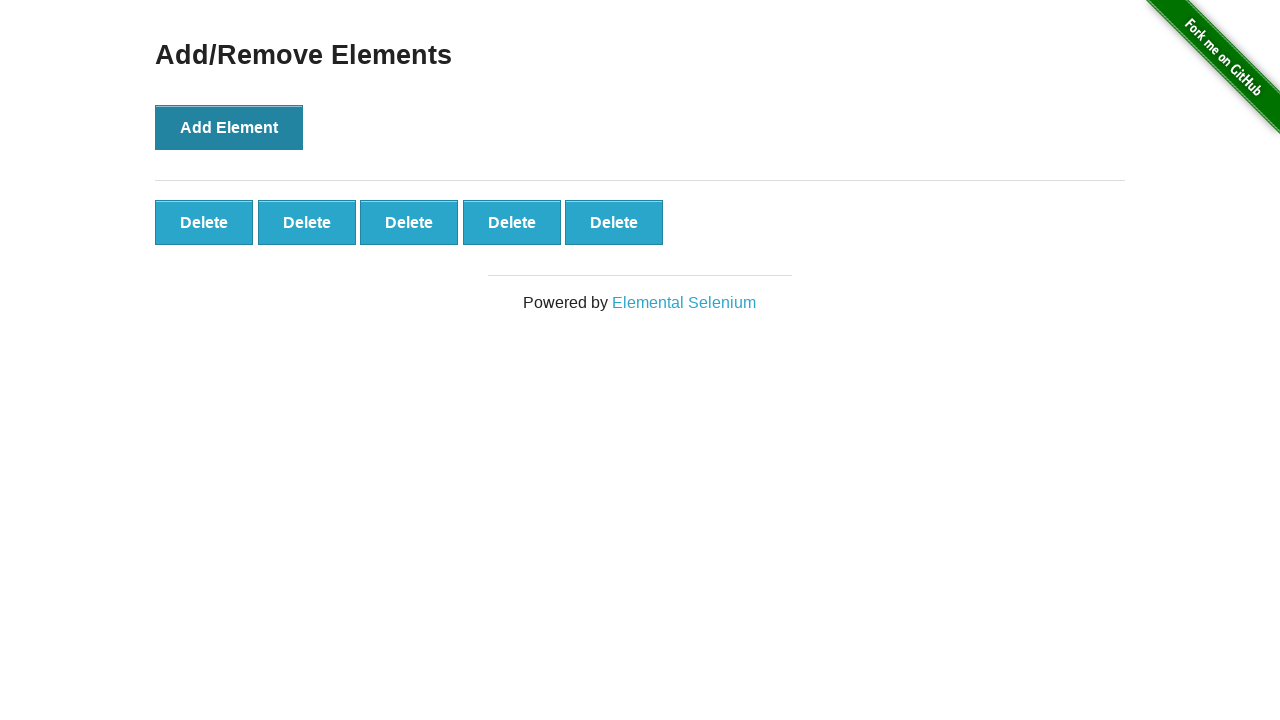

Verified the last 'Delete' button is visible
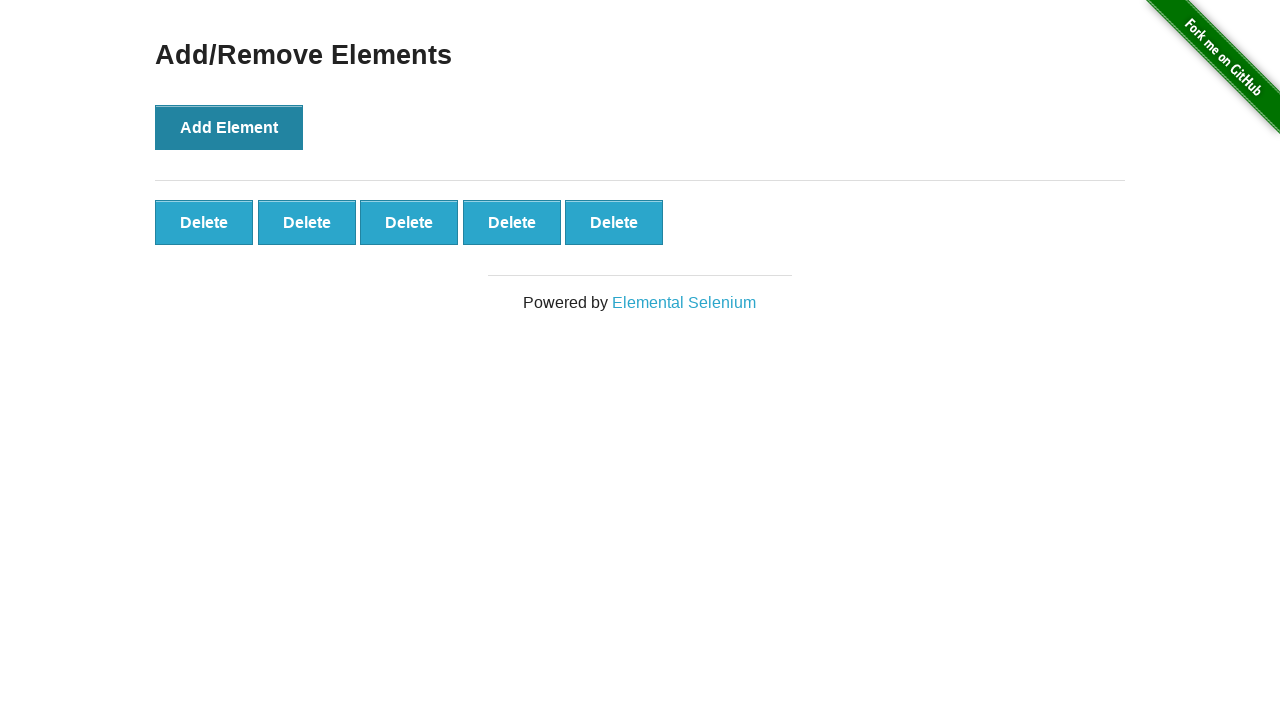

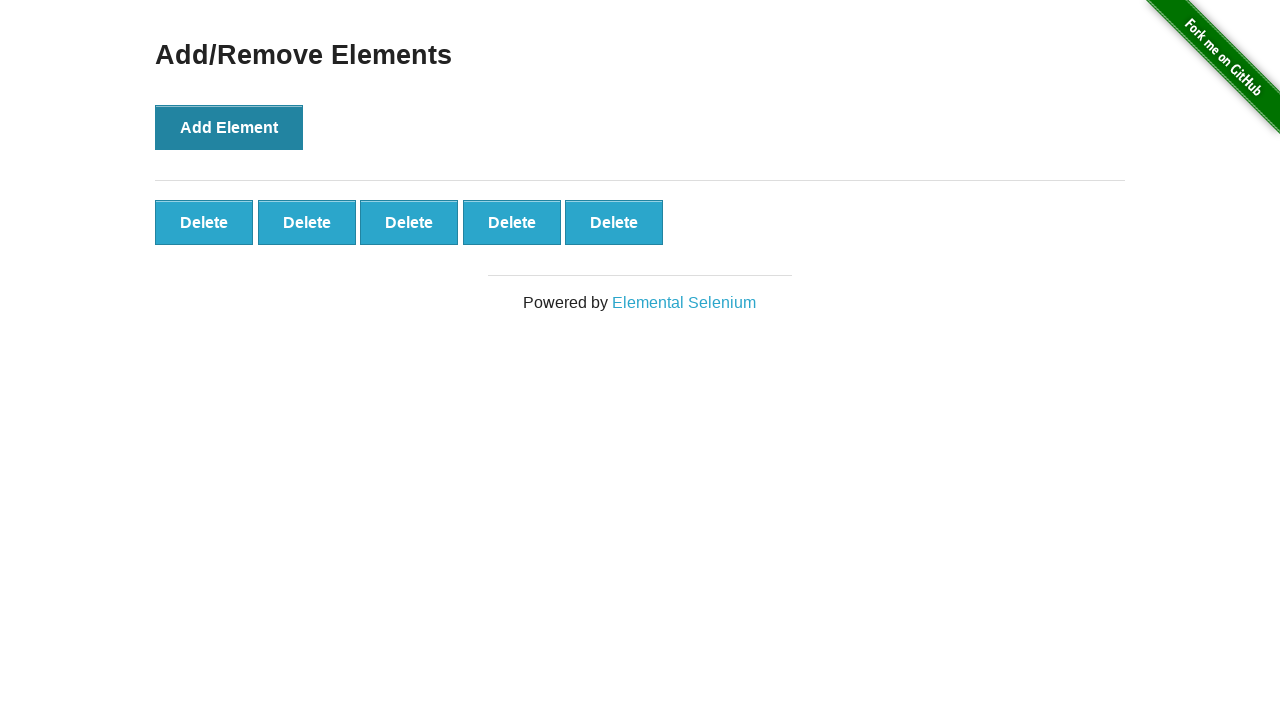